Tests a table with fixed header by scrolling through it, summing values in the fourth column, and verifying the total matches the displayed sum

Starting URL: https://rahulshettyacademy.com/AutomationPractice/

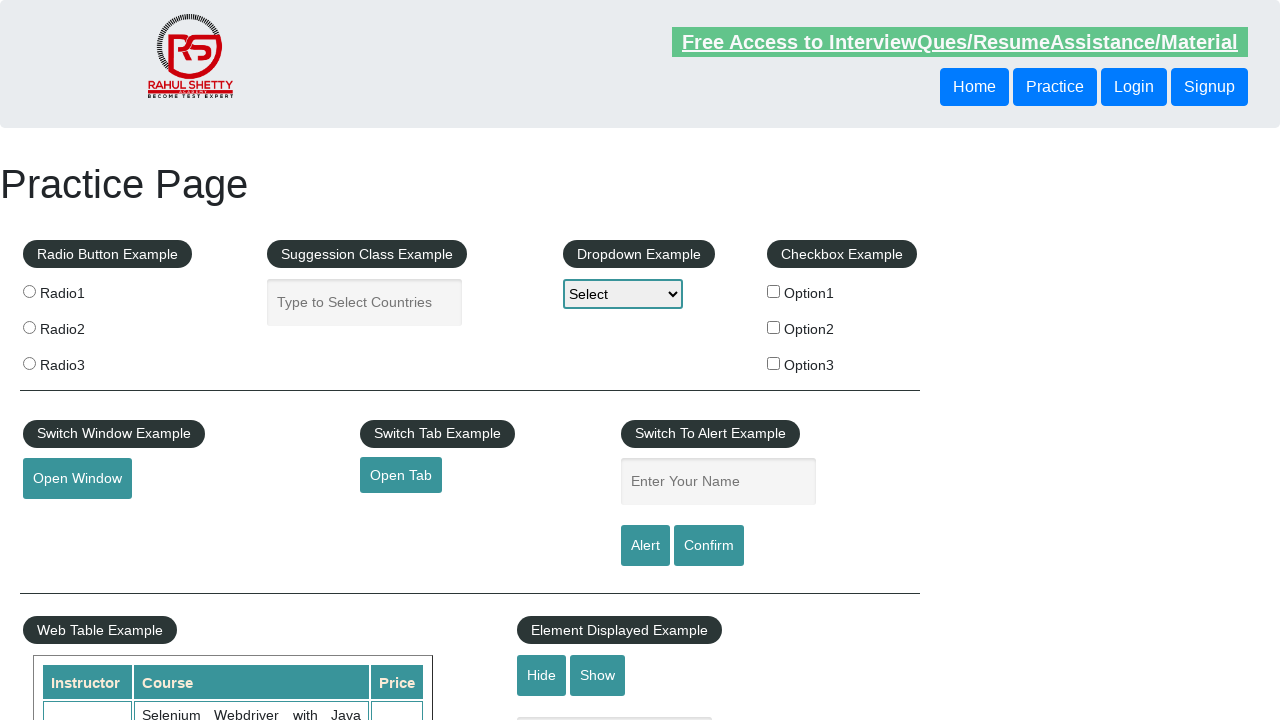

Scrolled down 500px to reach table section
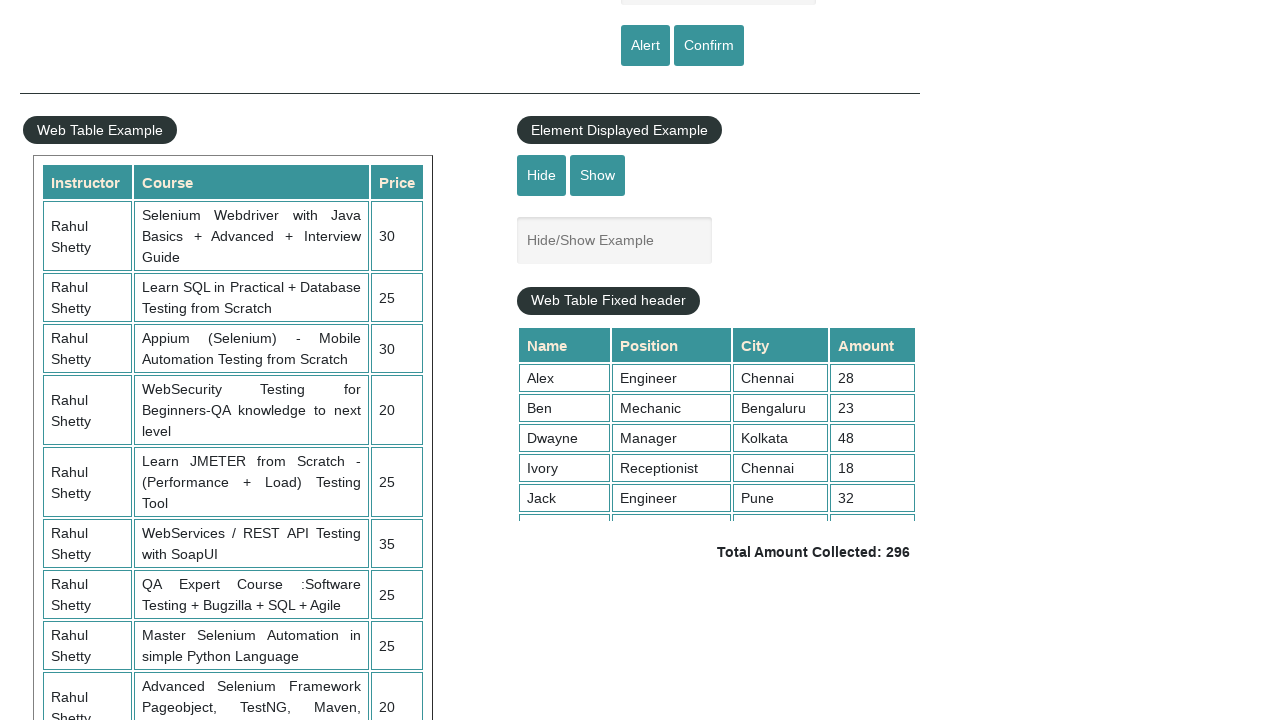

Table with fixed header loaded
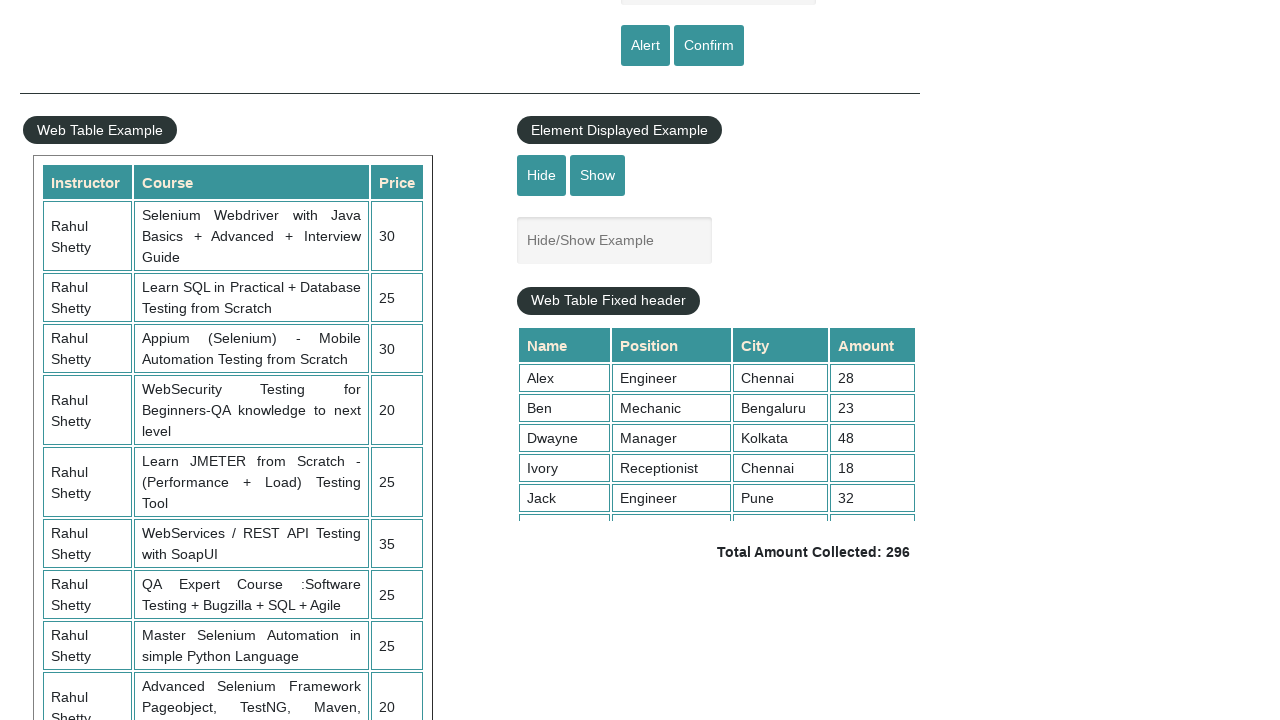

Scrolled within fixed header table to load all rows
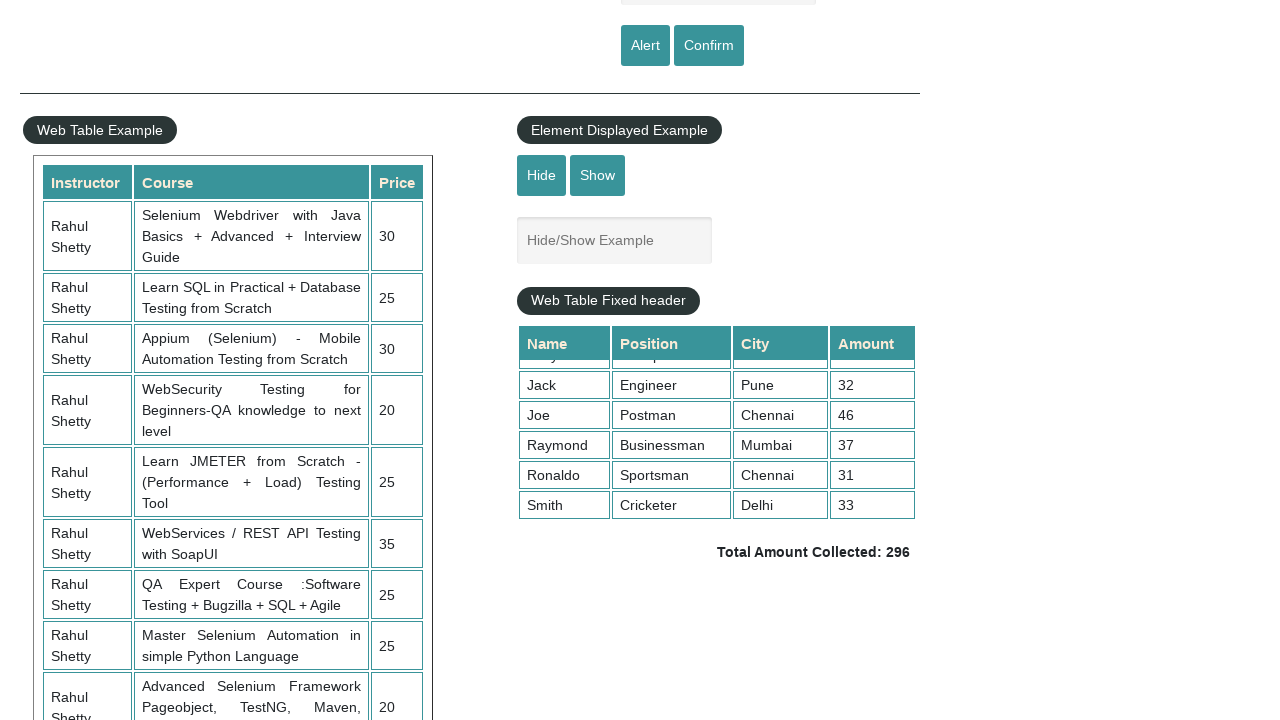

Retrieved all values from the fourth column of the table
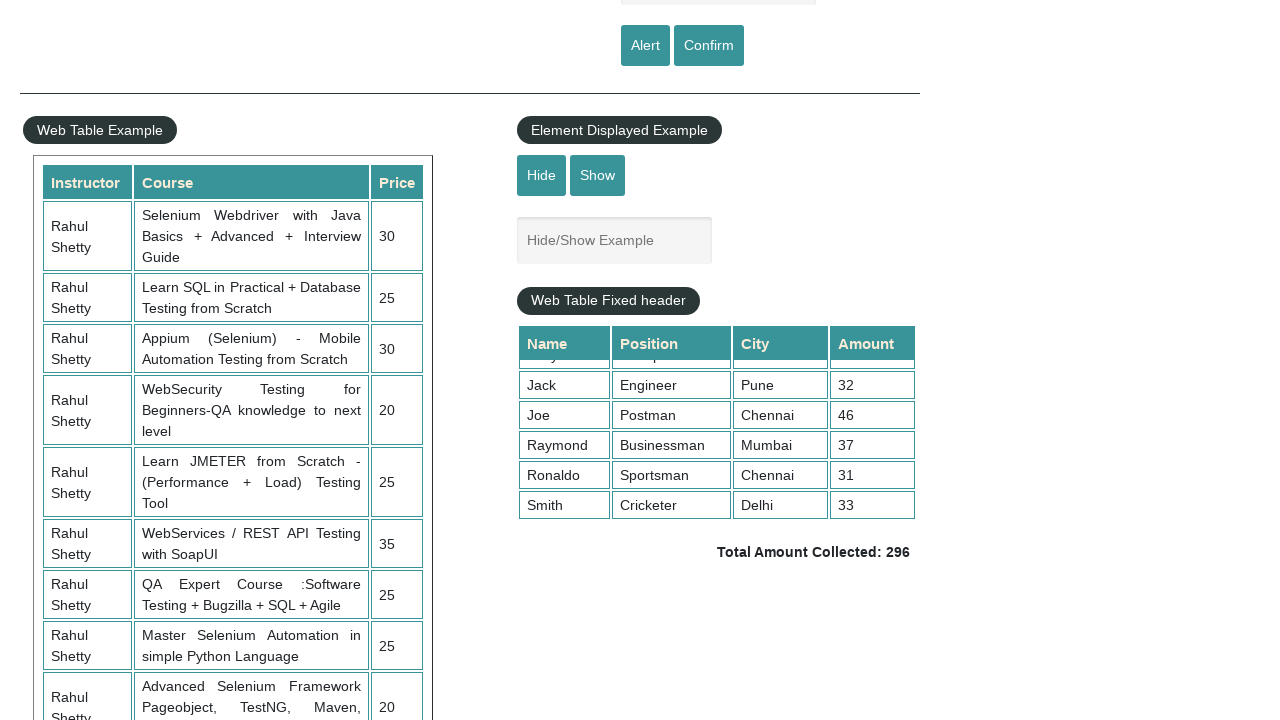

Calculated sum of fourth column values: 296
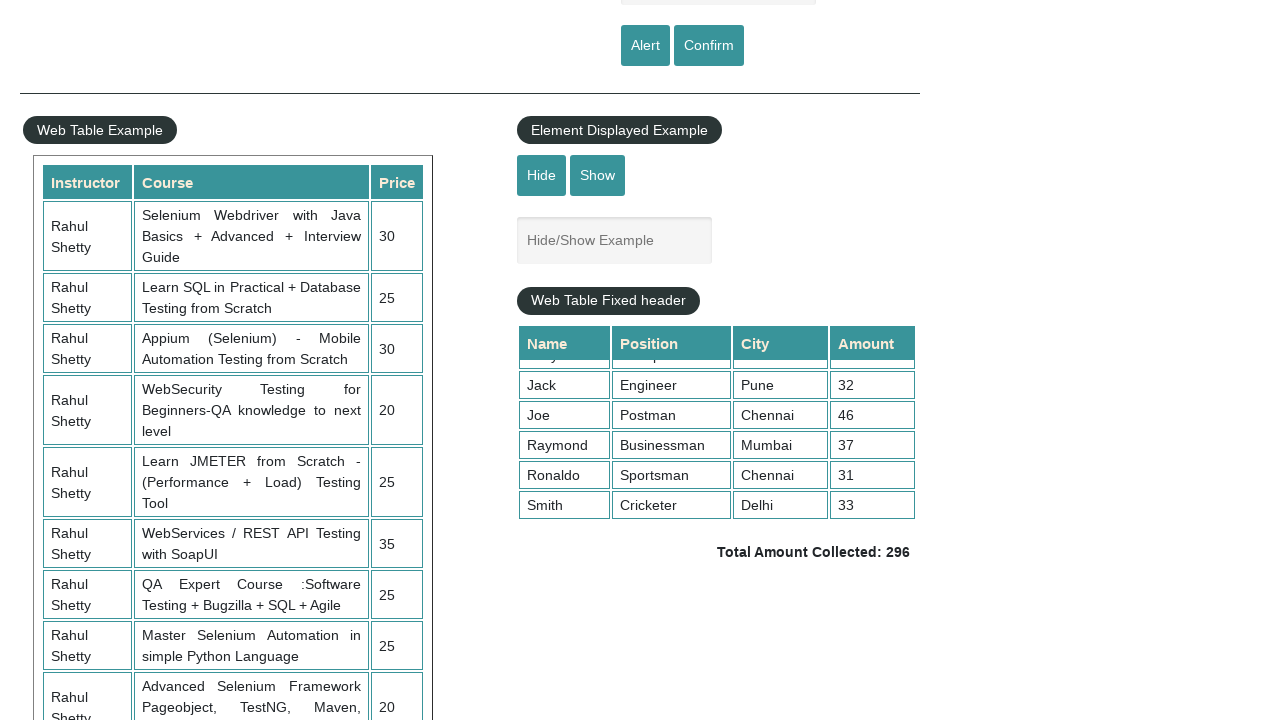

Retrieved displayed total amount text
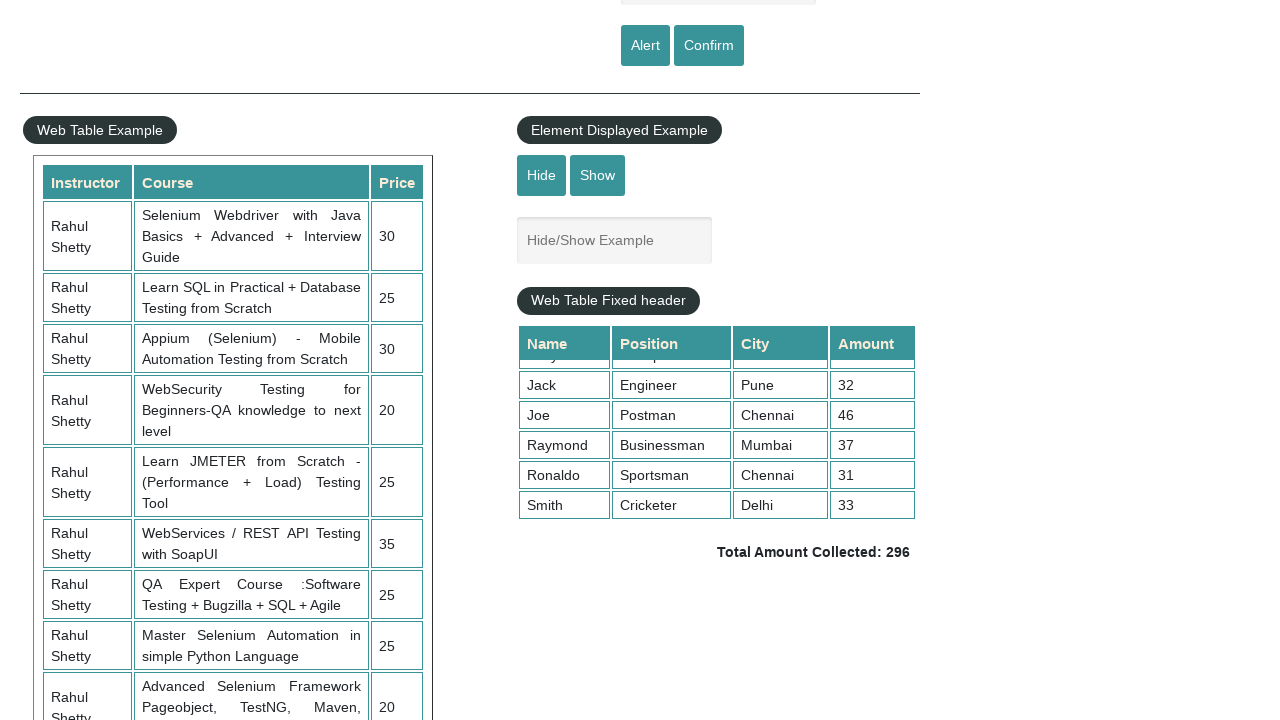

Parsed displayed total: 296
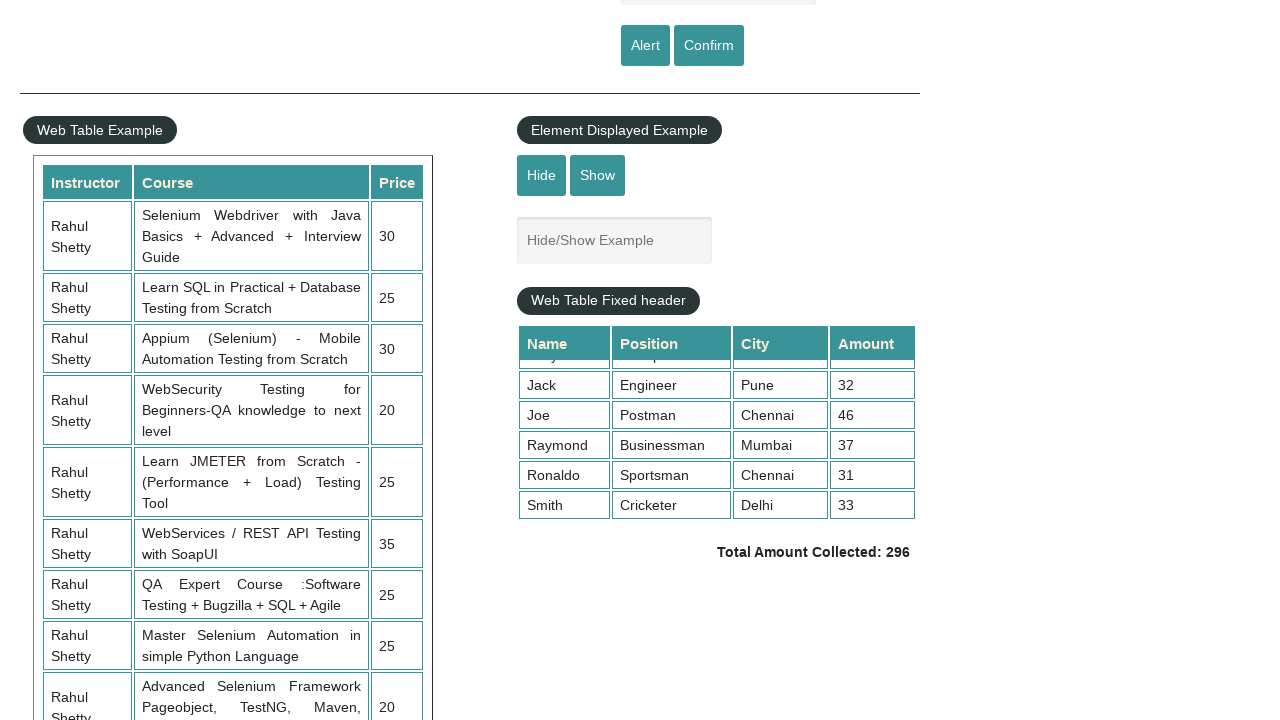

Verified: calculated sum (296) matches displayed total (296)
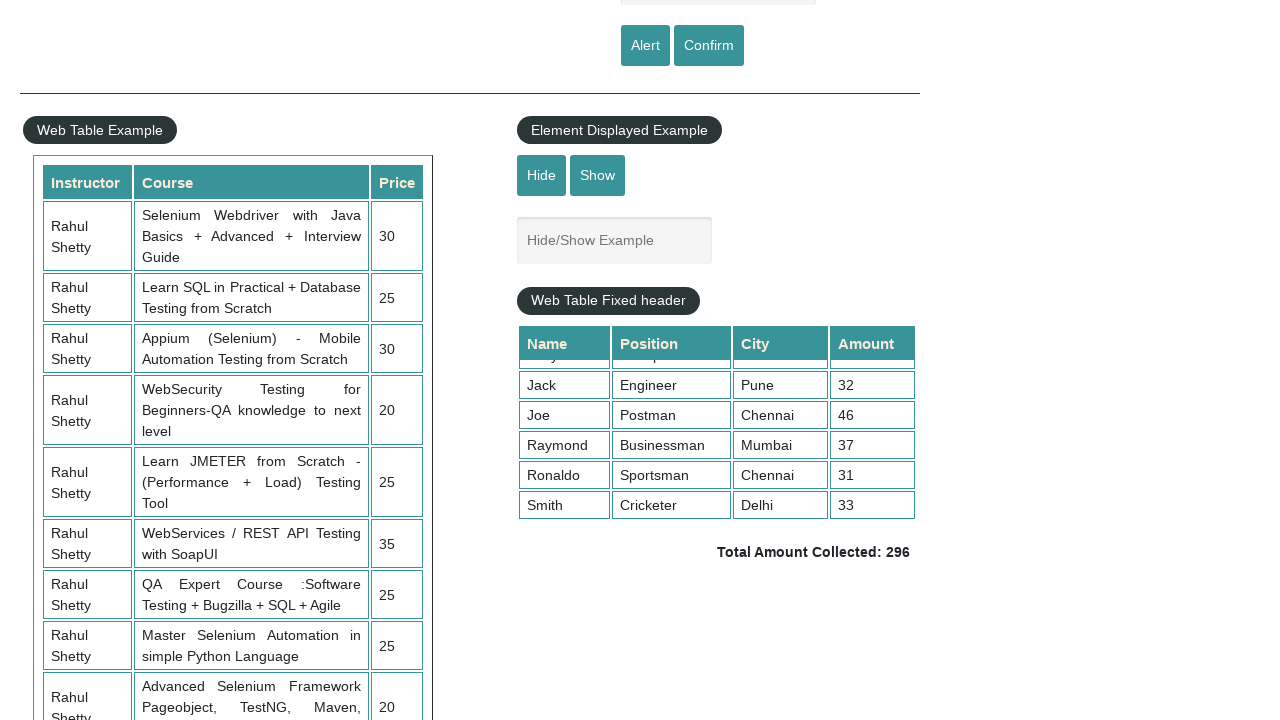

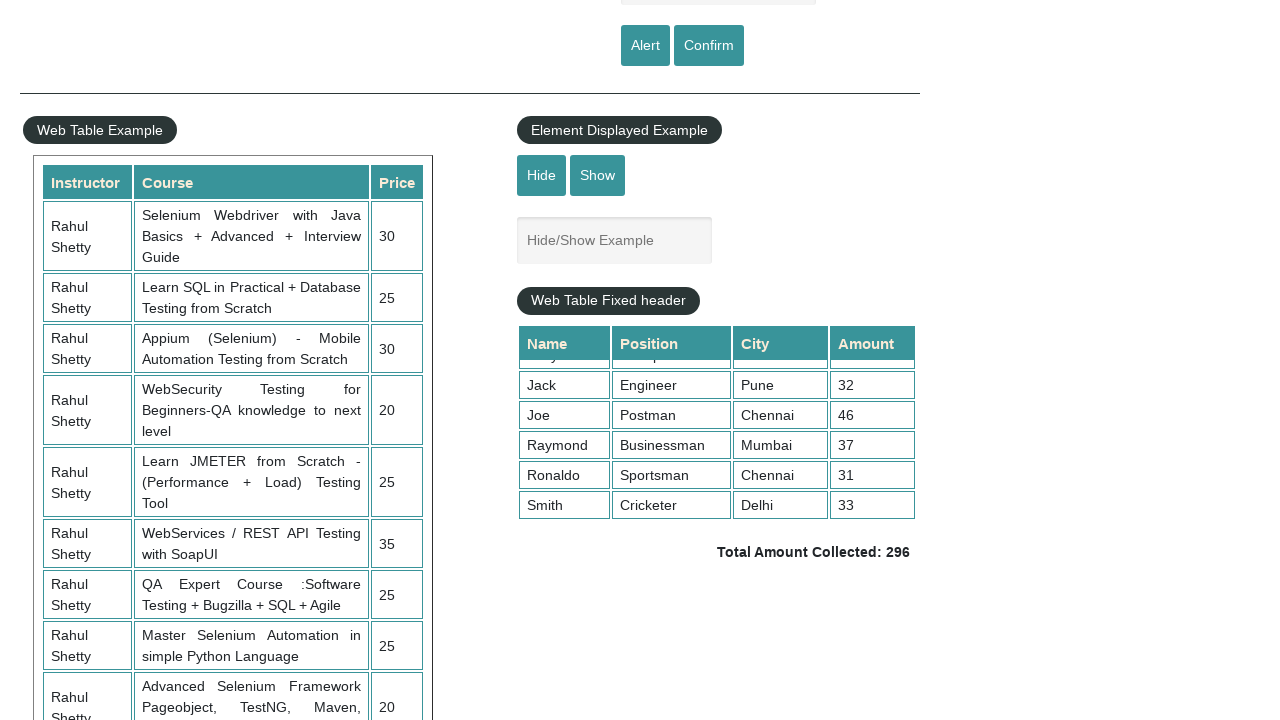